Navigates to The Internet demo site and clicks on the "Drag and Drop" link to verify navigation

Starting URL: https://the-internet.herokuapp.com/

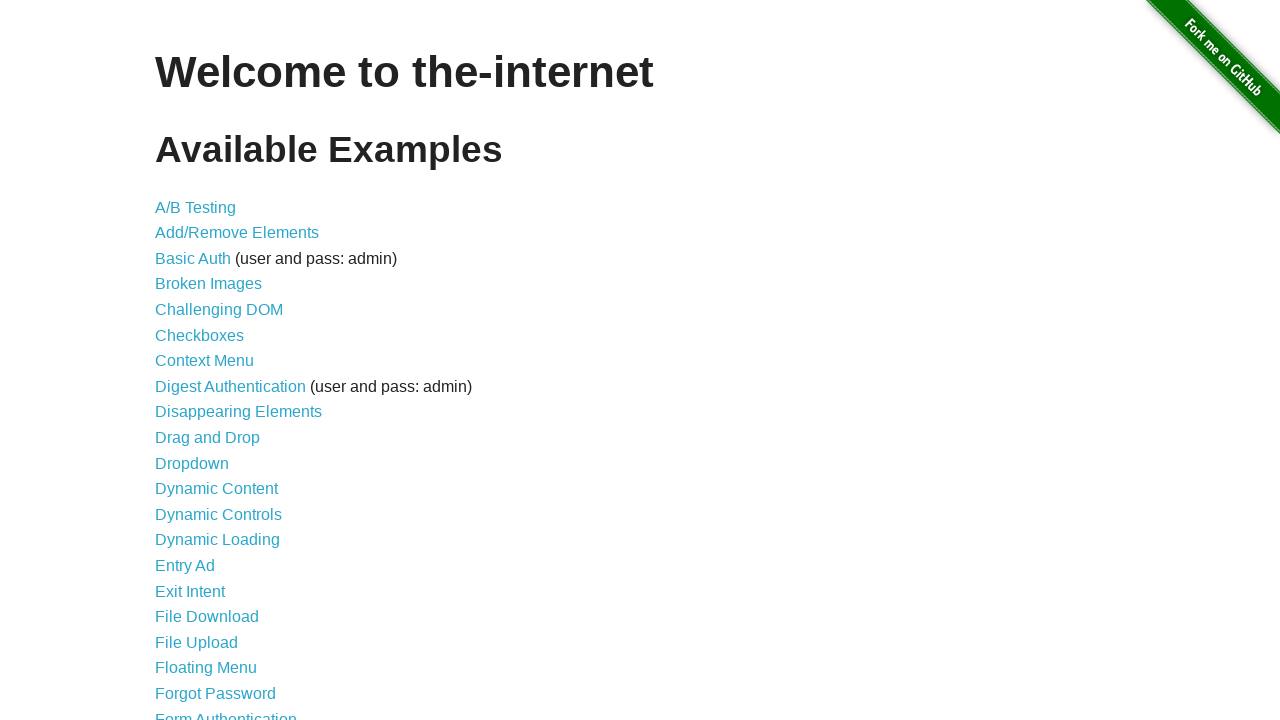

Located all links on the homepage
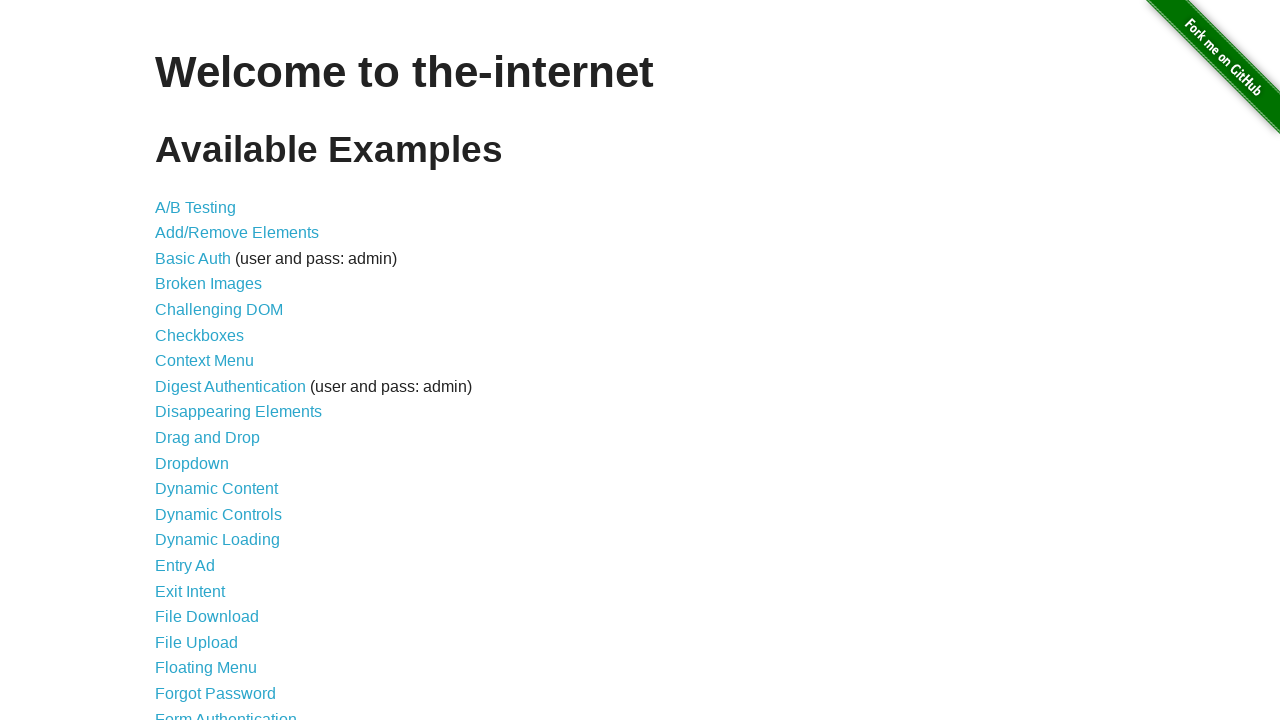

Clicked the 'Drag and Drop' link (10th link) at (208, 438) on xpath=//li//a >> nth=9
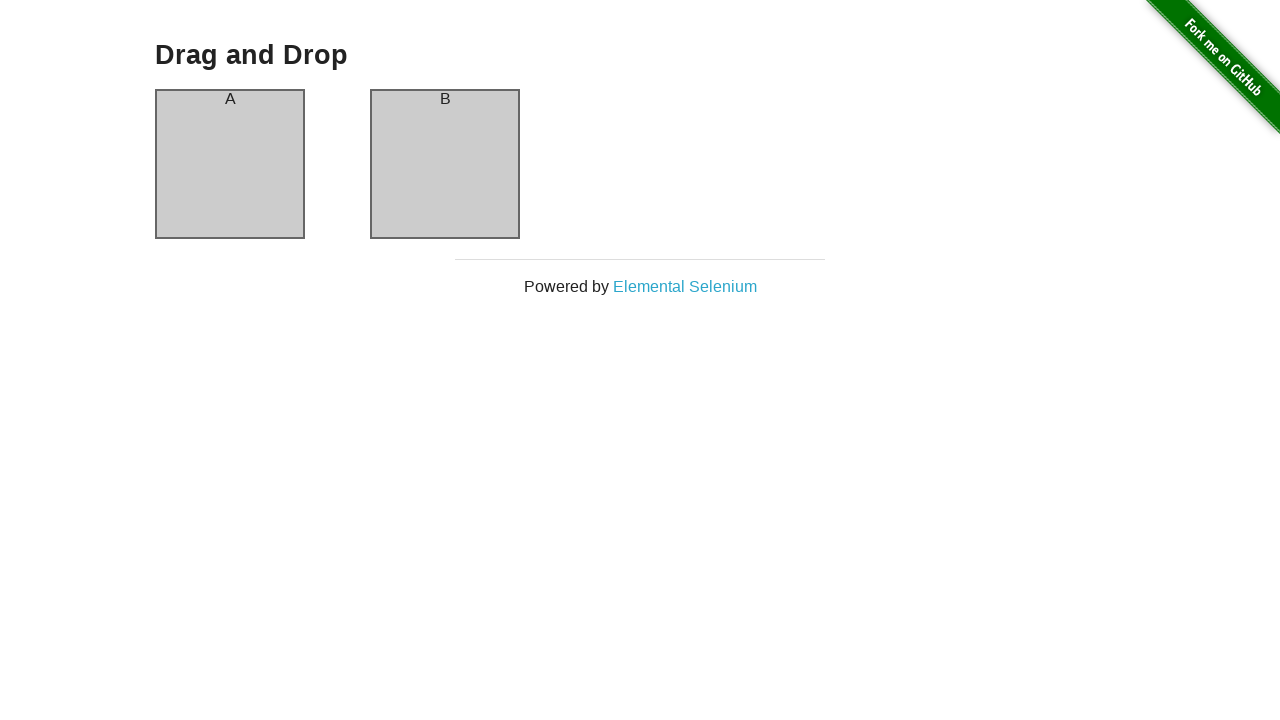

Verified navigation to the Drag and Drop page
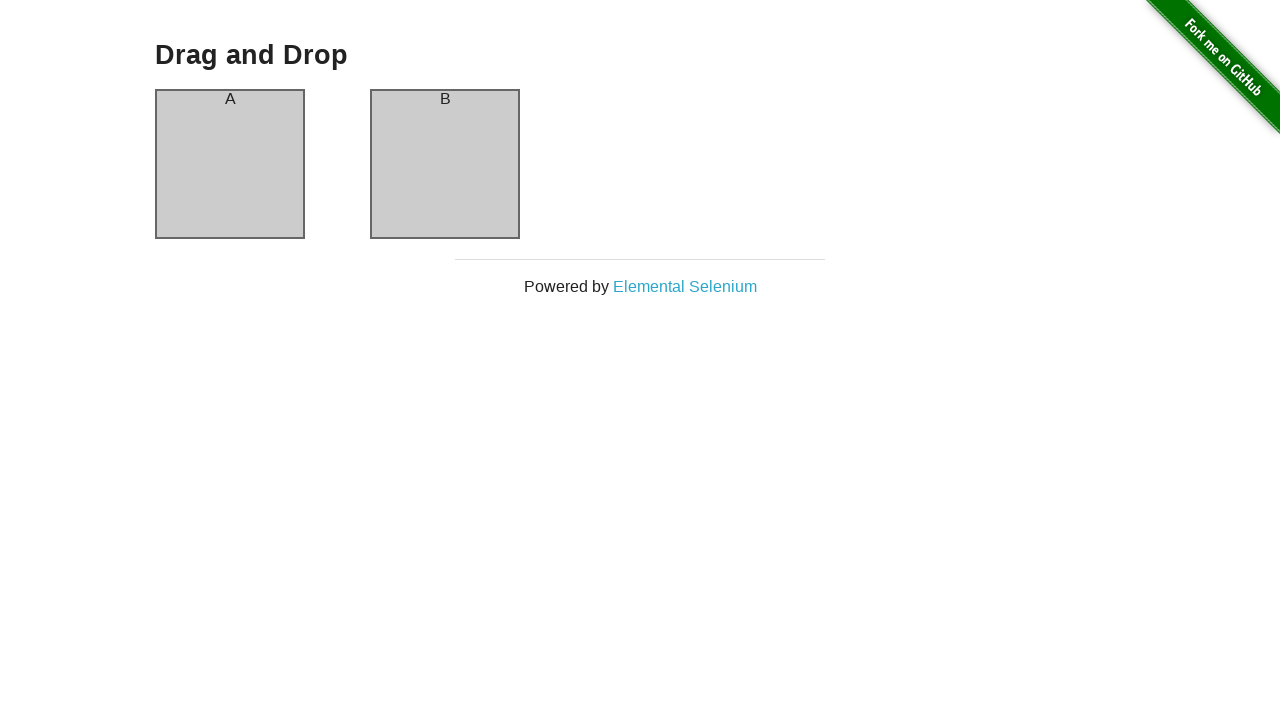

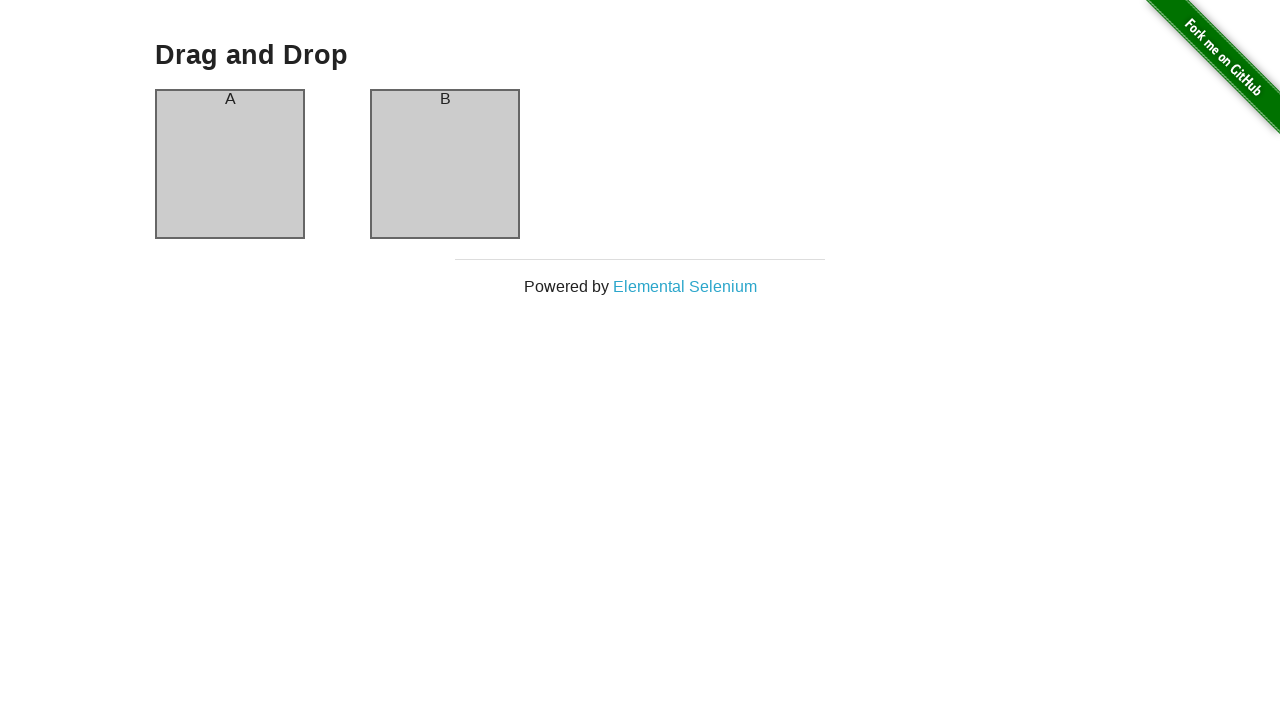